Tests closing a modal/entry ad popup by waiting for the modal to become visible and then clicking the close button in the modal footer.

Starting URL: http://the-internet.herokuapp.com/entry_ad

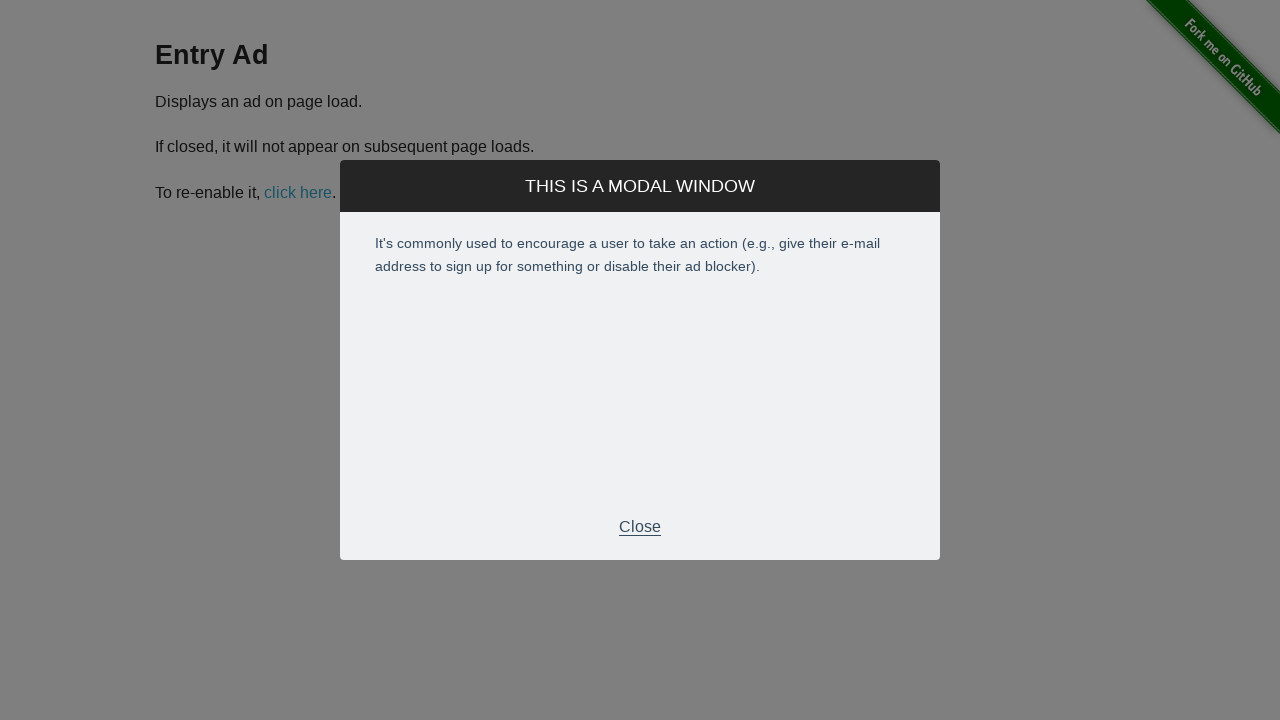

Waited for entry ad modal to become visible
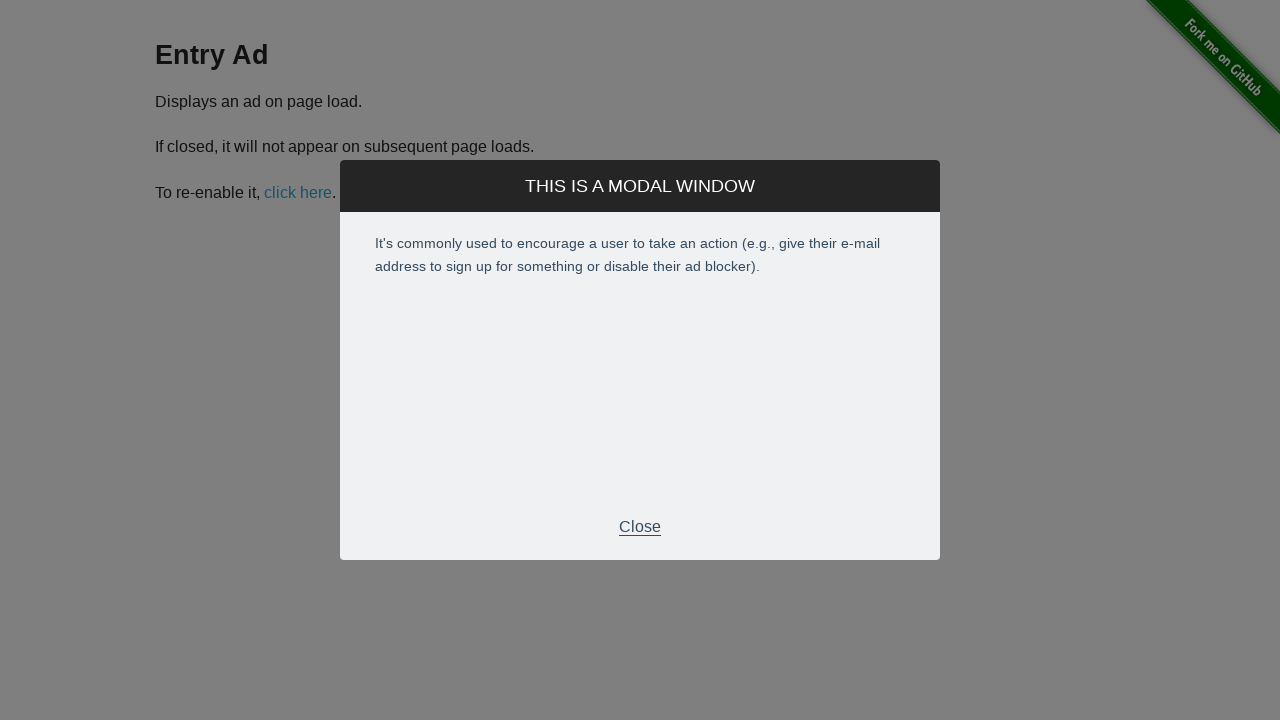

Clicked close button in modal footer at (640, 527) on div.modal-footer p
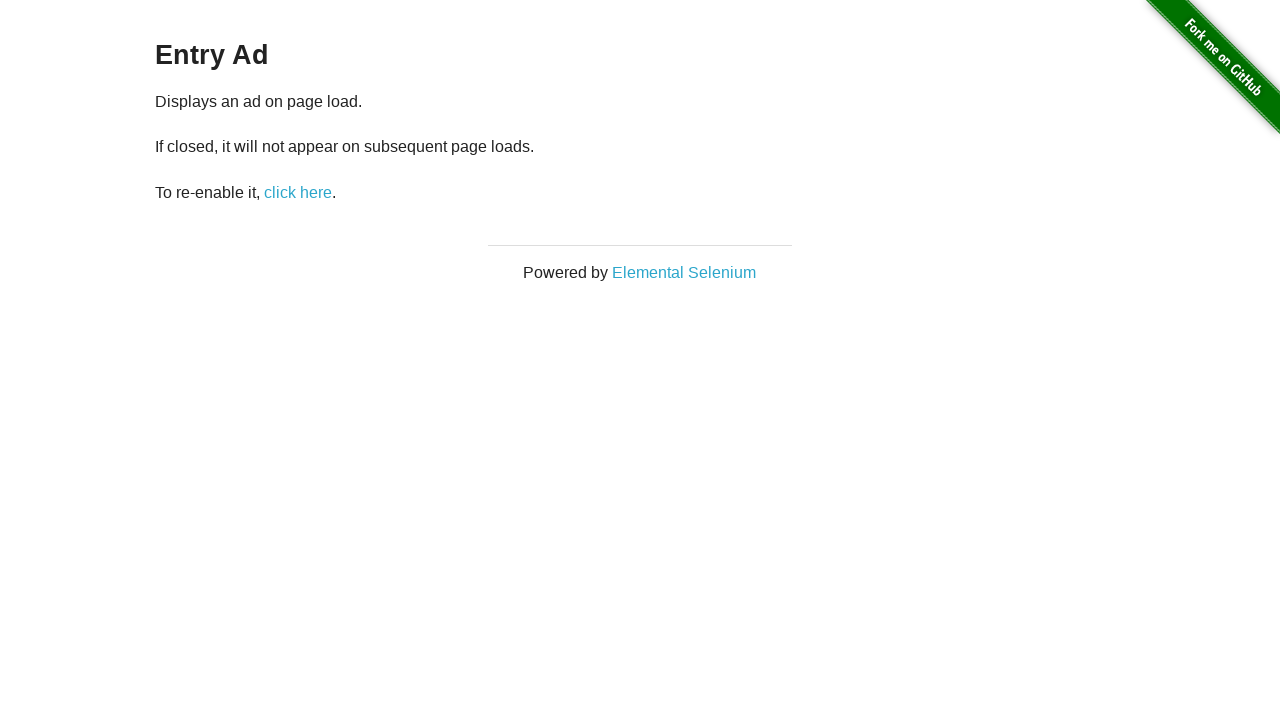

Confirmed modal is closed and hidden
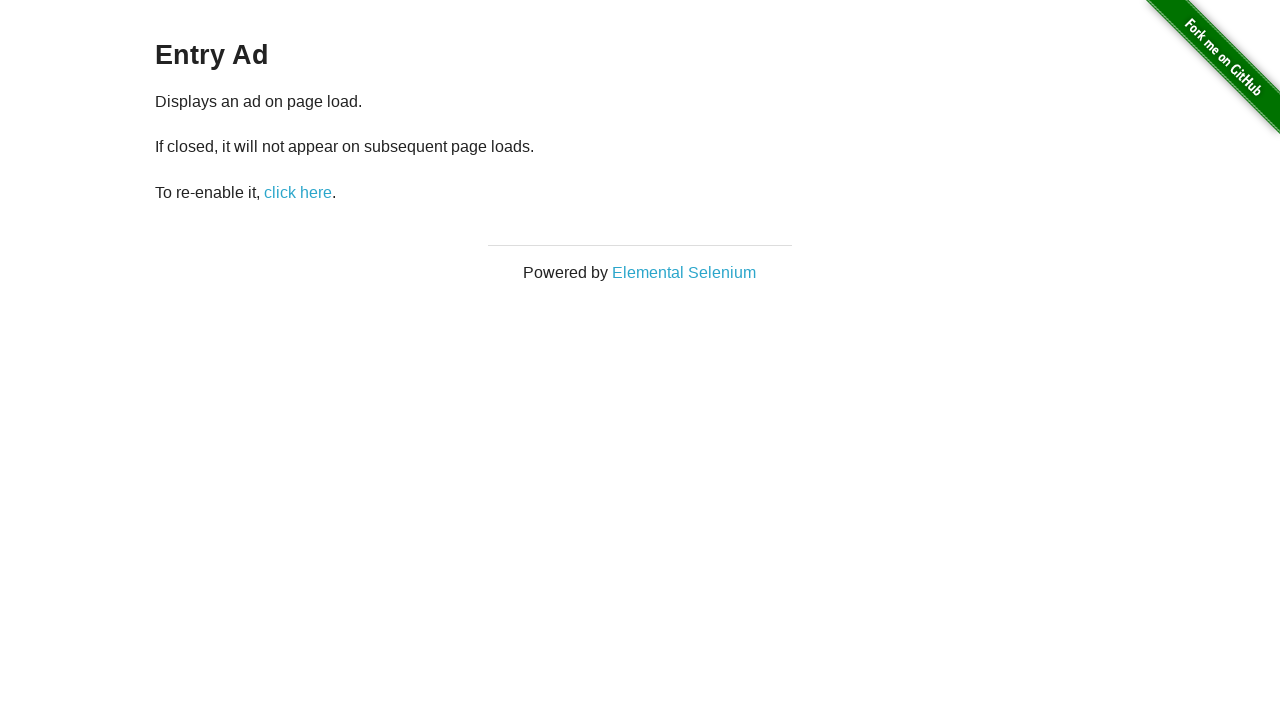

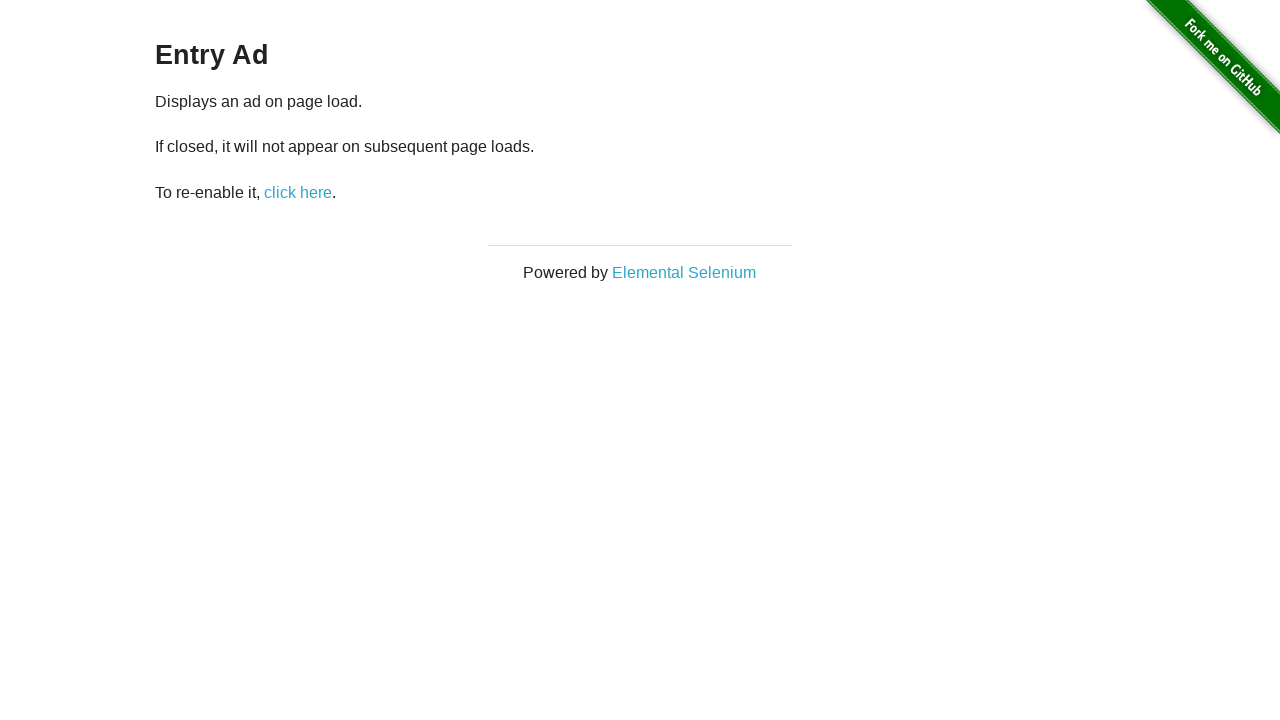